Navigates to a blog page and clicks on a link to open a popup window

Starting URL: https://omayo.blogspot.com/

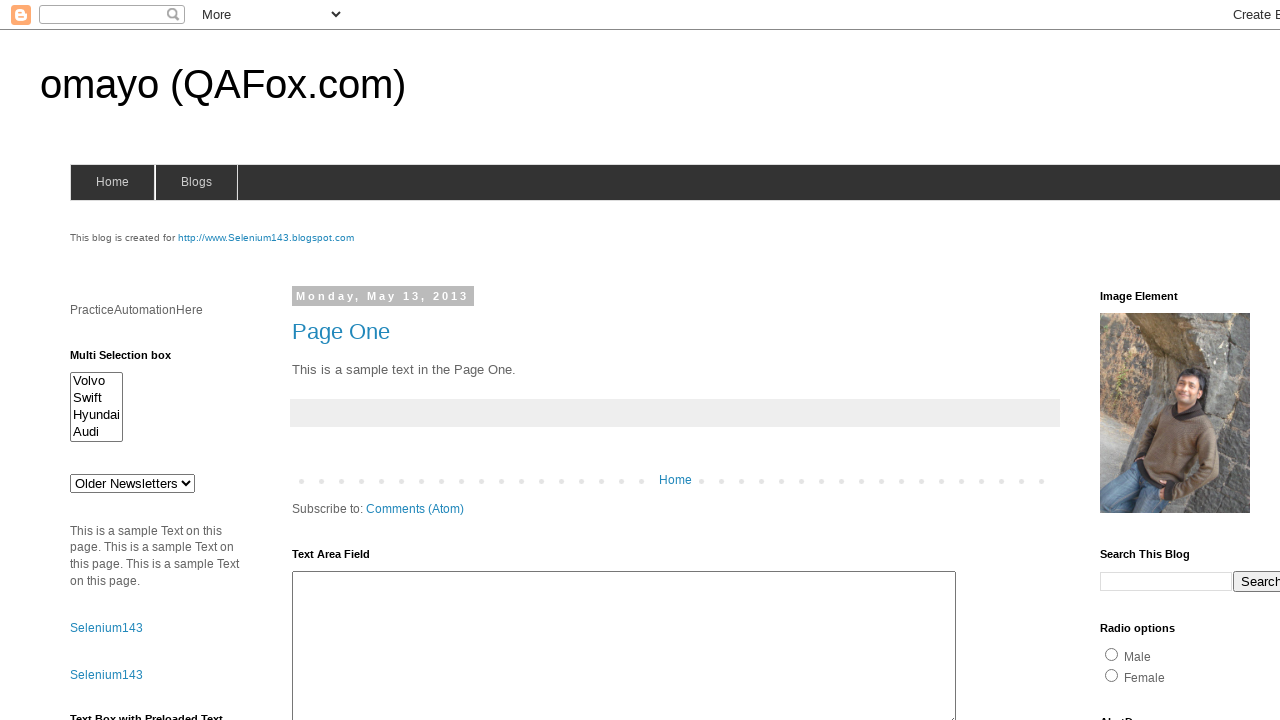

Clicked on 'Open a popup window' link at (132, 360) on text=Open a popup window
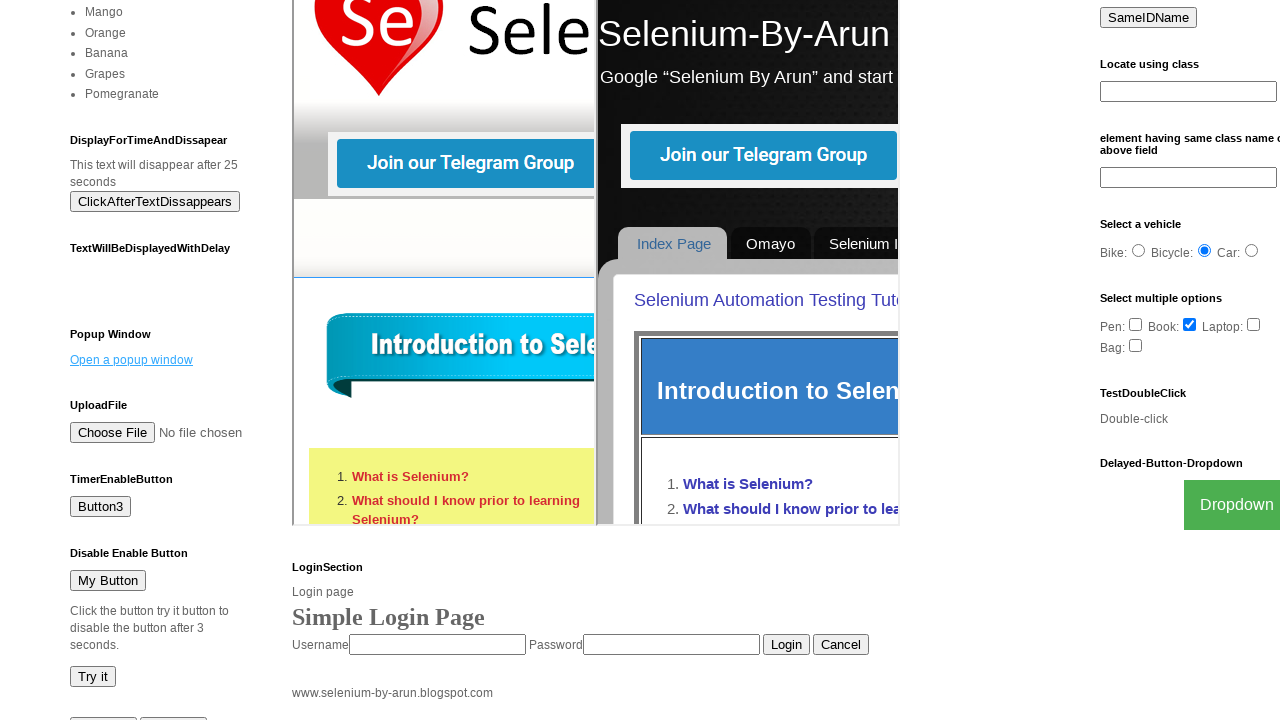

Waited 2 seconds for popup to appear
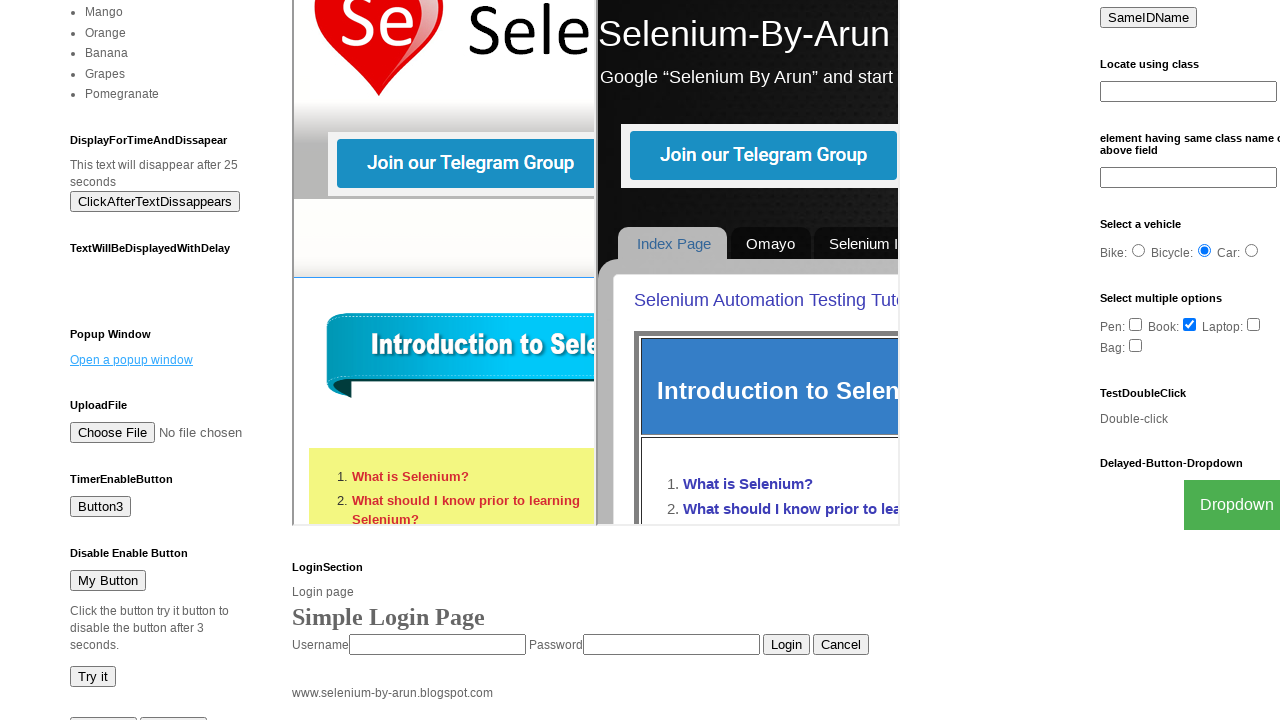

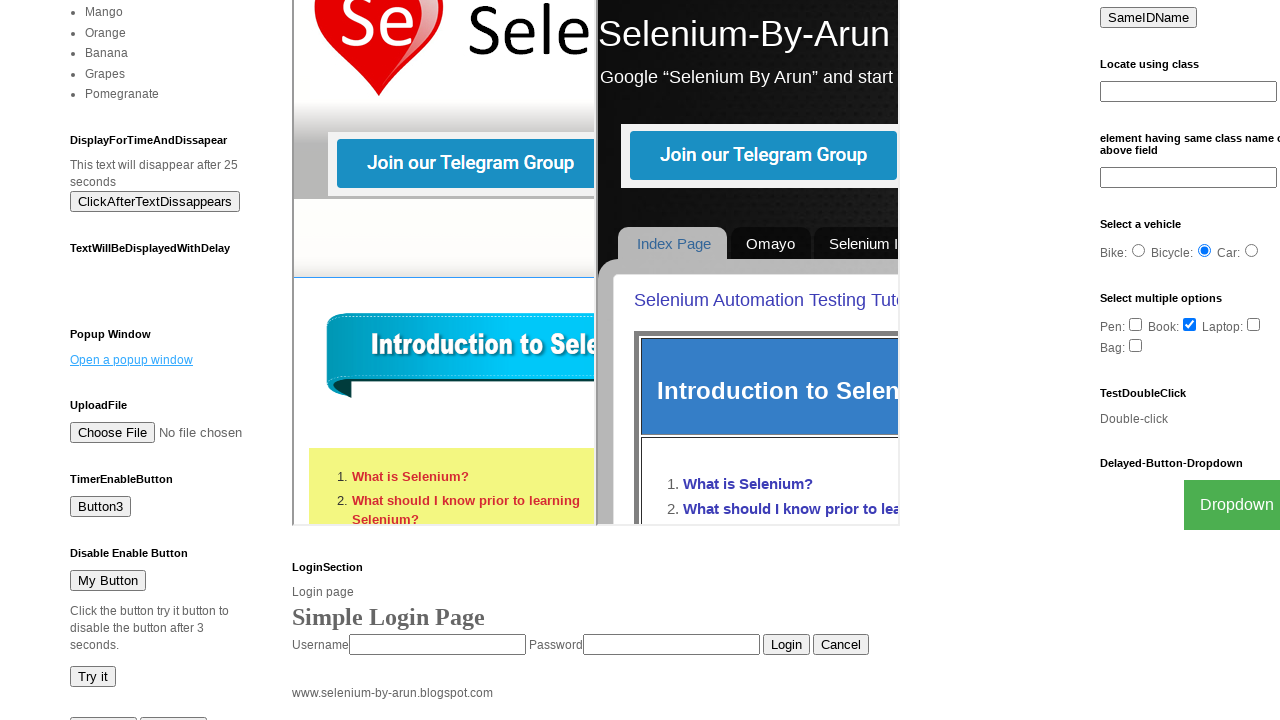